Tests handling of child/popup windows by clicking a link that opens a new window, switching to the new window to verify its content, then switching back to the original window to verify its content.

Starting URL: https://the-internet.herokuapp.com/windows

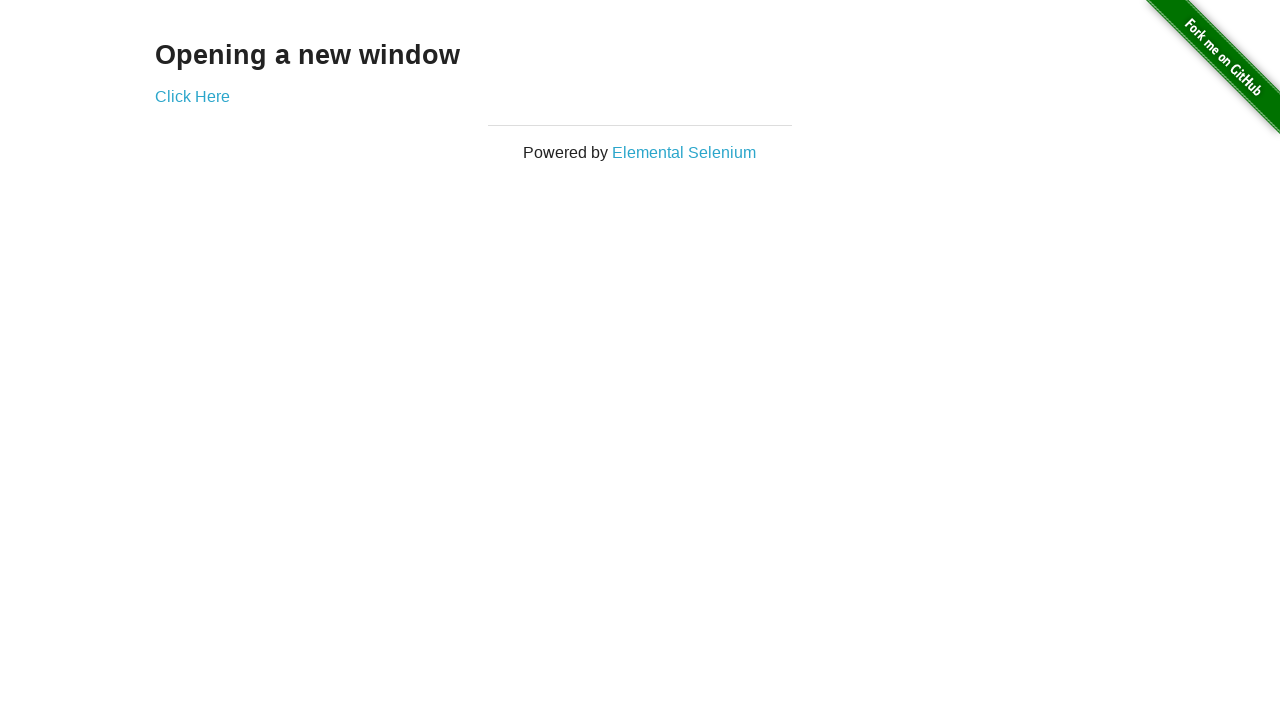

Clicked 'Click Here' link to open new window at (192, 96) on text=Click Here
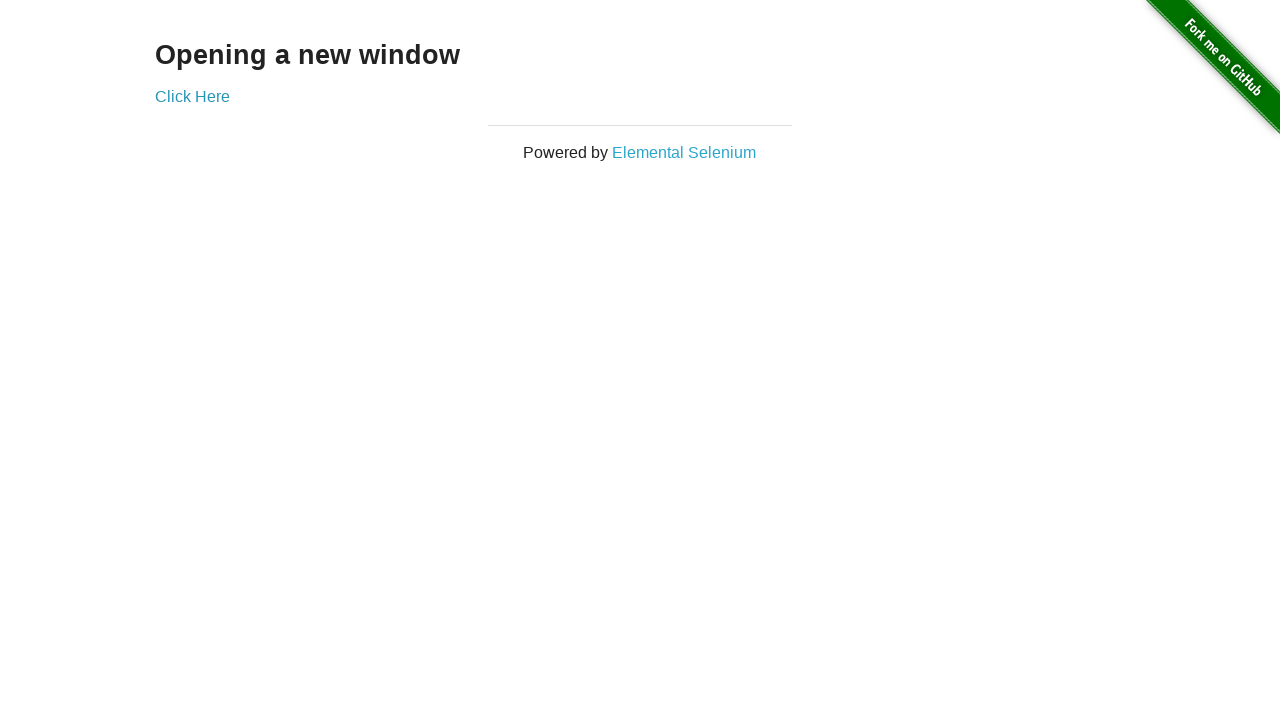

New window opened after clicking 'Click Here' at (192, 96) on text=Click Here
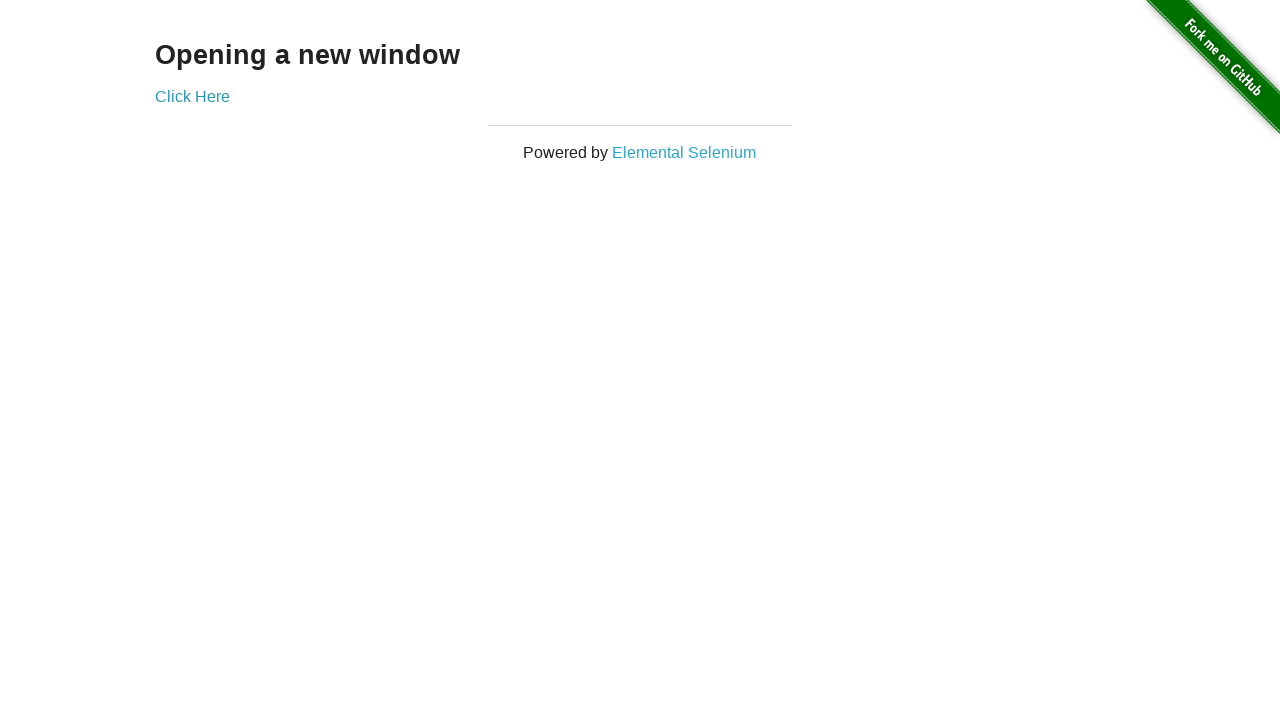

New page finished loading
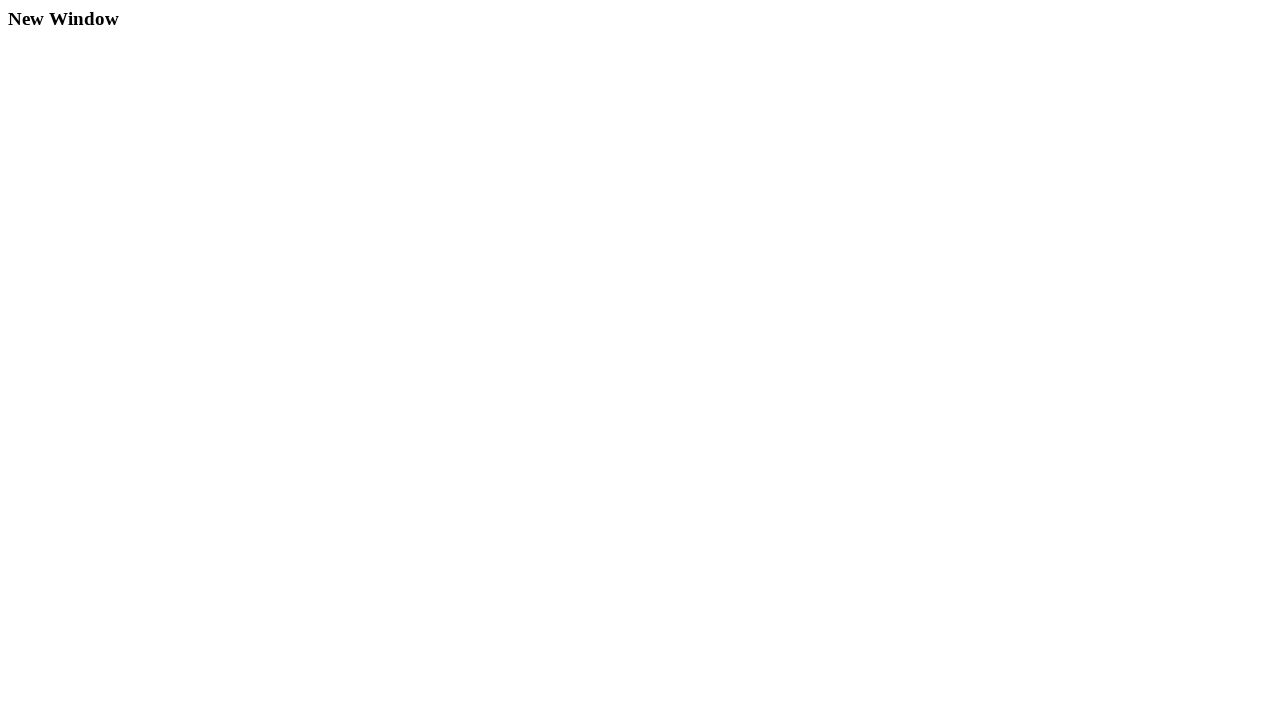

H3 heading found on new page
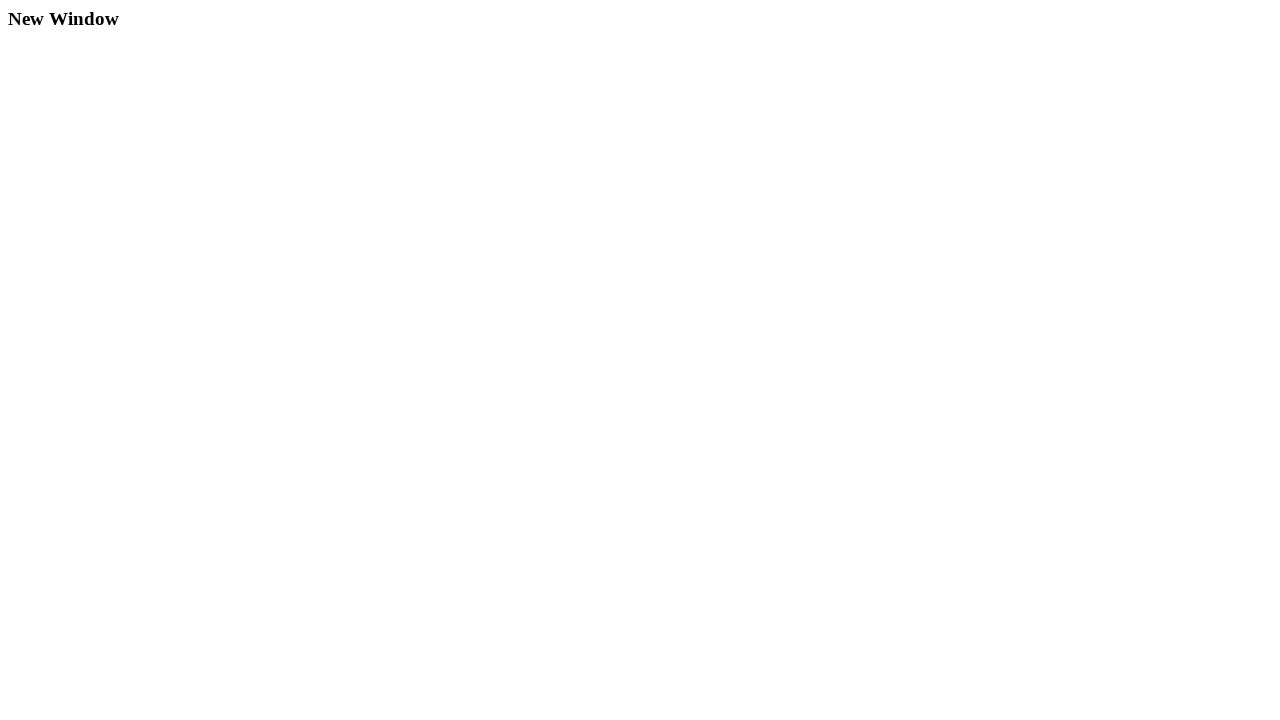

Retrieved and printed H3 content from new page
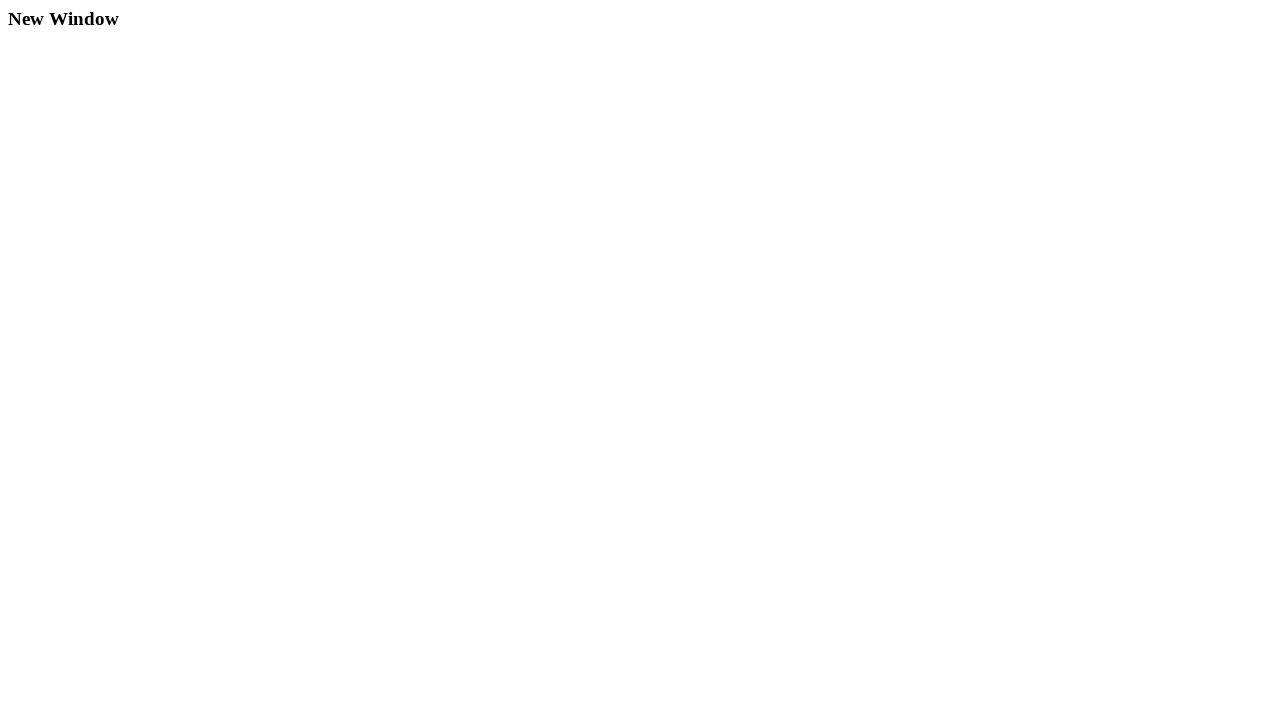

Closed the popup window
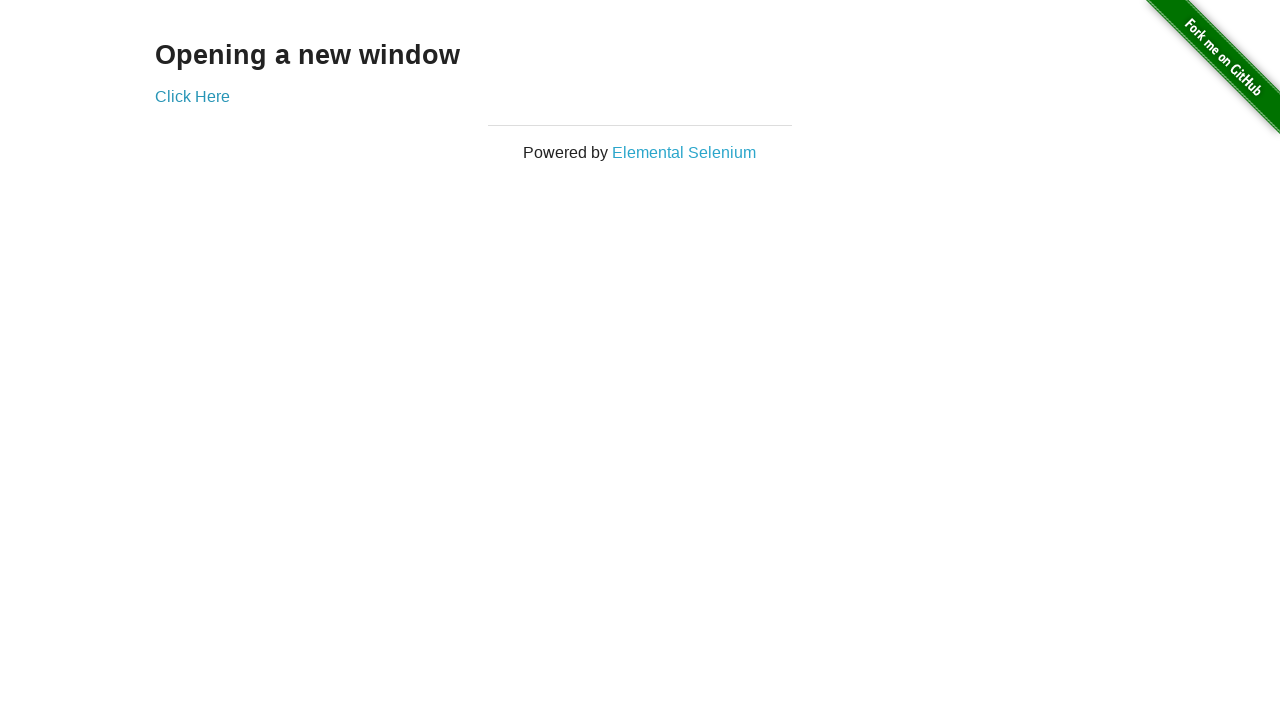

H3 heading found on original page
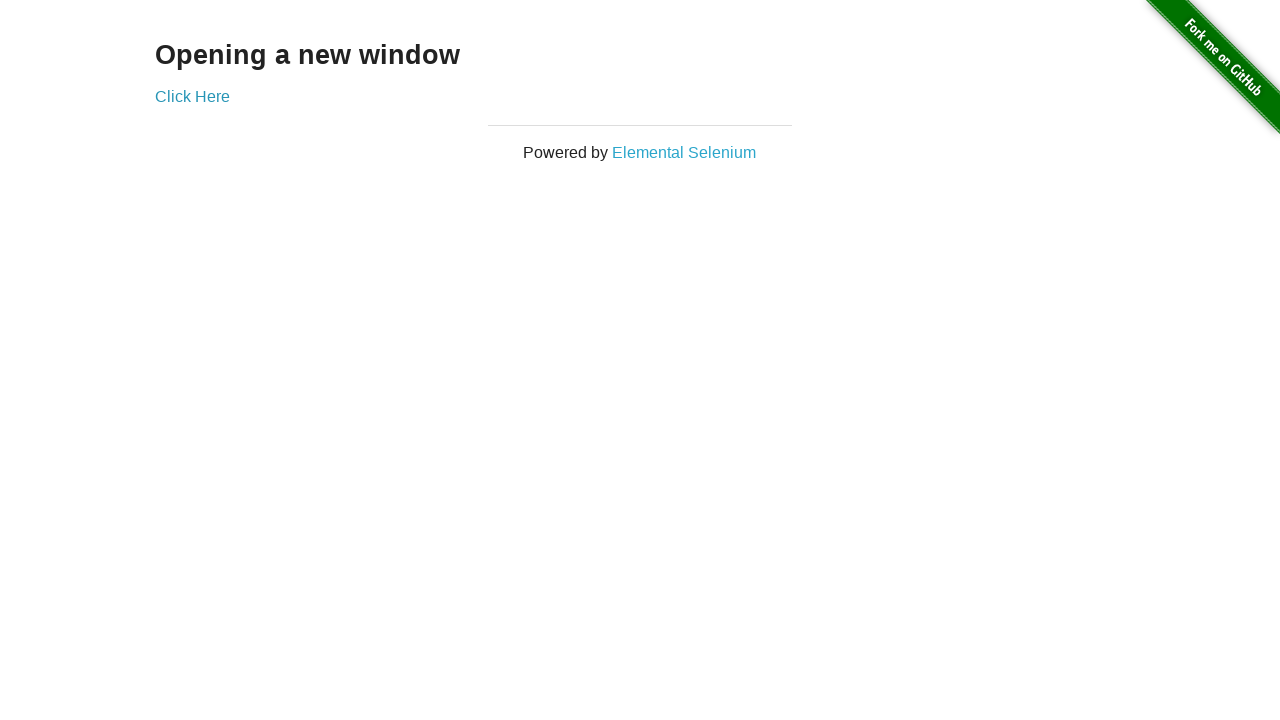

Verified original page contains 'Opening a new window' heading
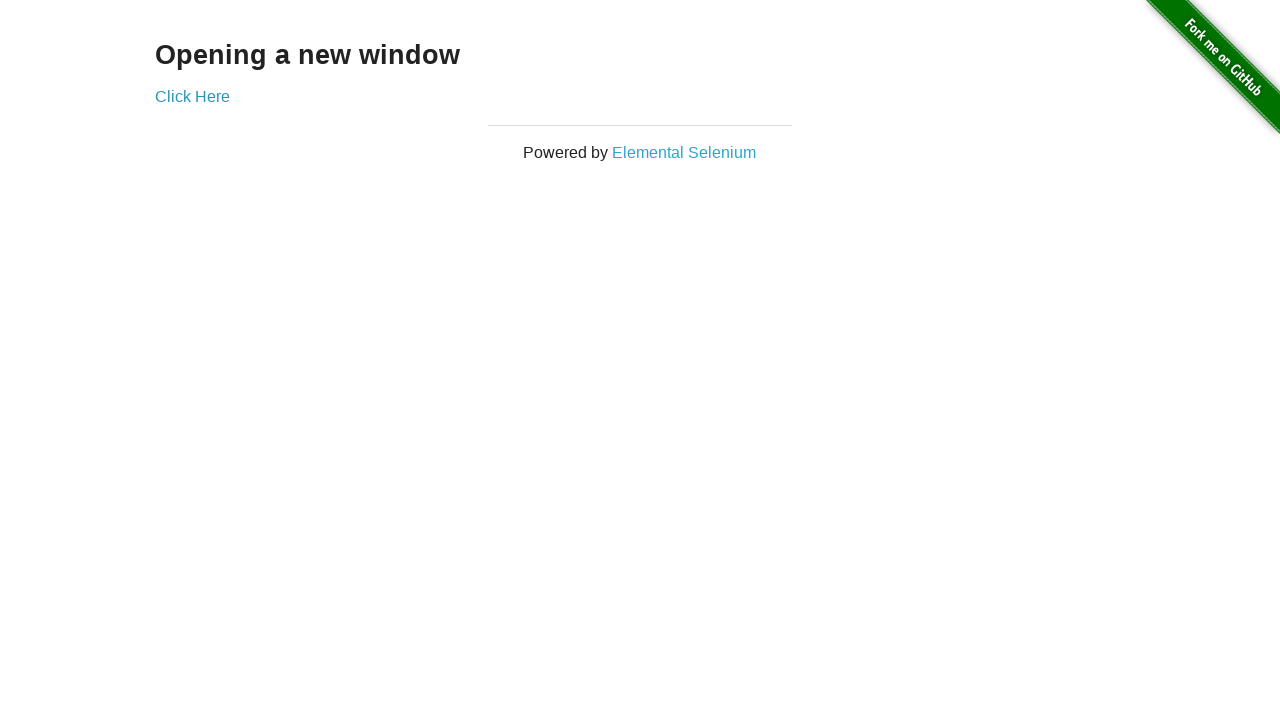

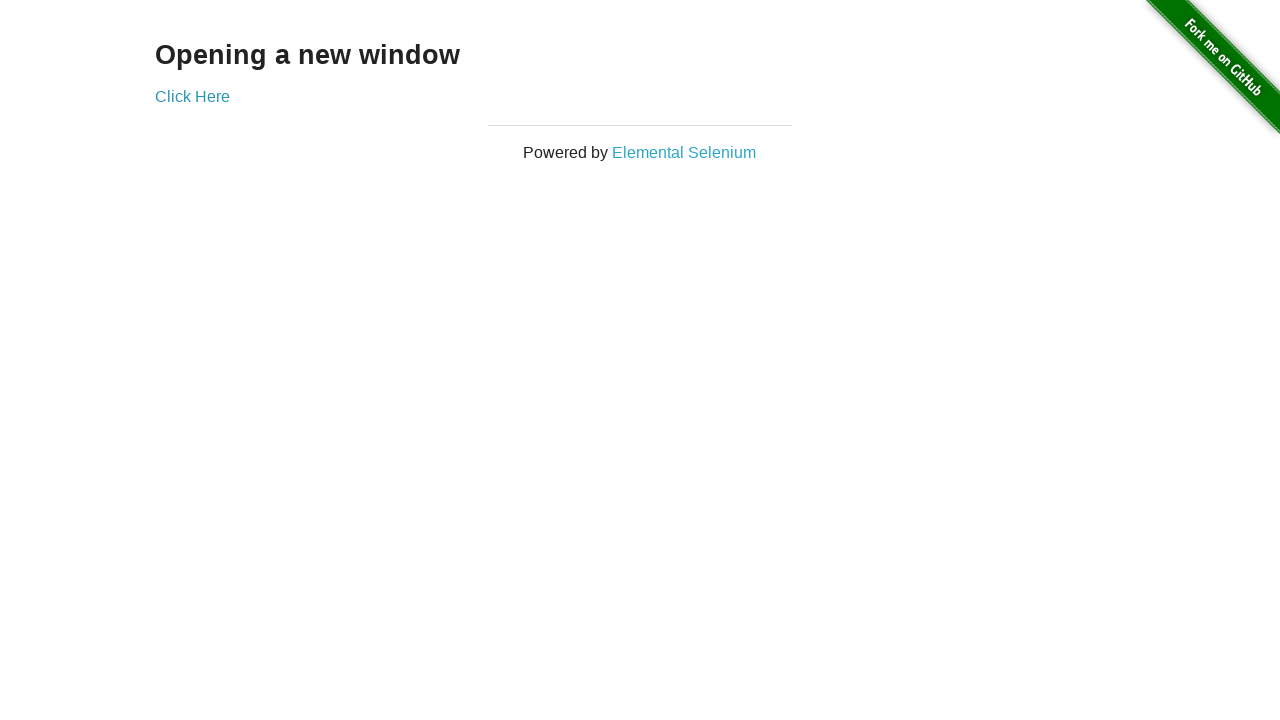